Tests navigating to an alerted page by clicking a button, accepting a confirmation alert, then accepting a second alert, and verifying the page URL changes correctly.

Starting URL: https://kristinek.github.io/site/examples/alerts_popups

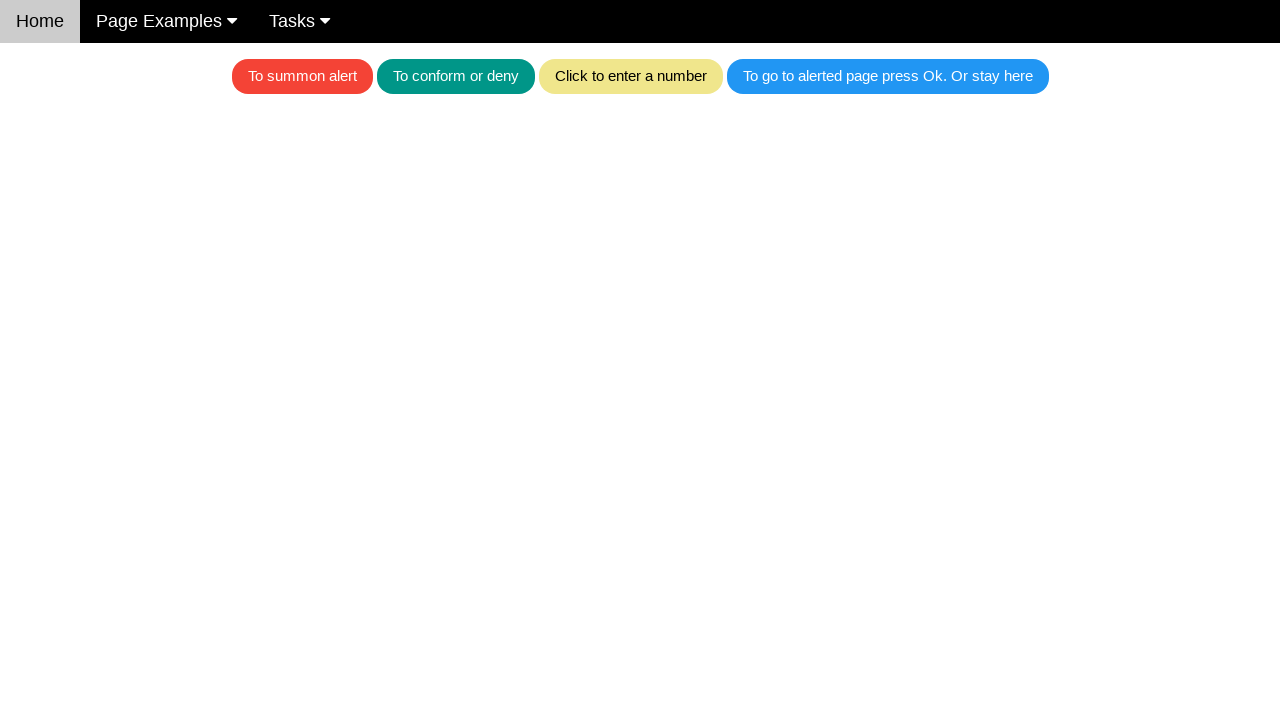

Clicked button to trigger first alert at (888, 76) on .w3-blue
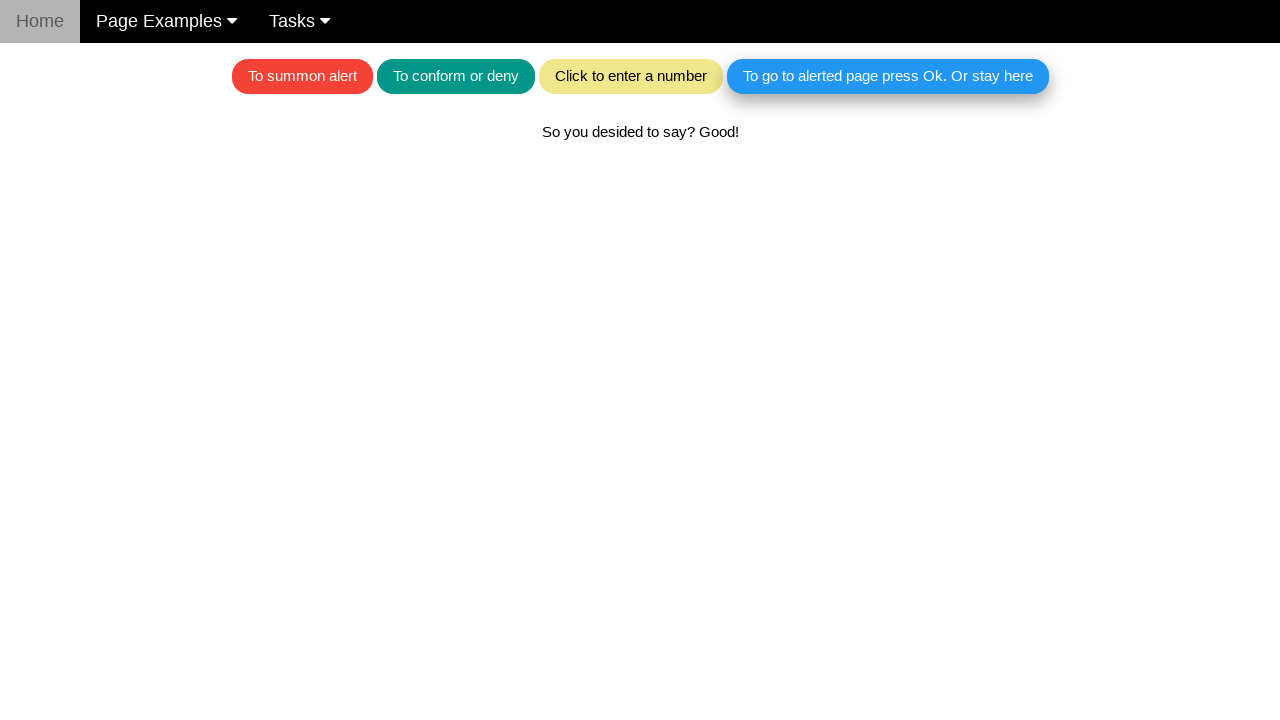

Set up dialog handler to accept alerts
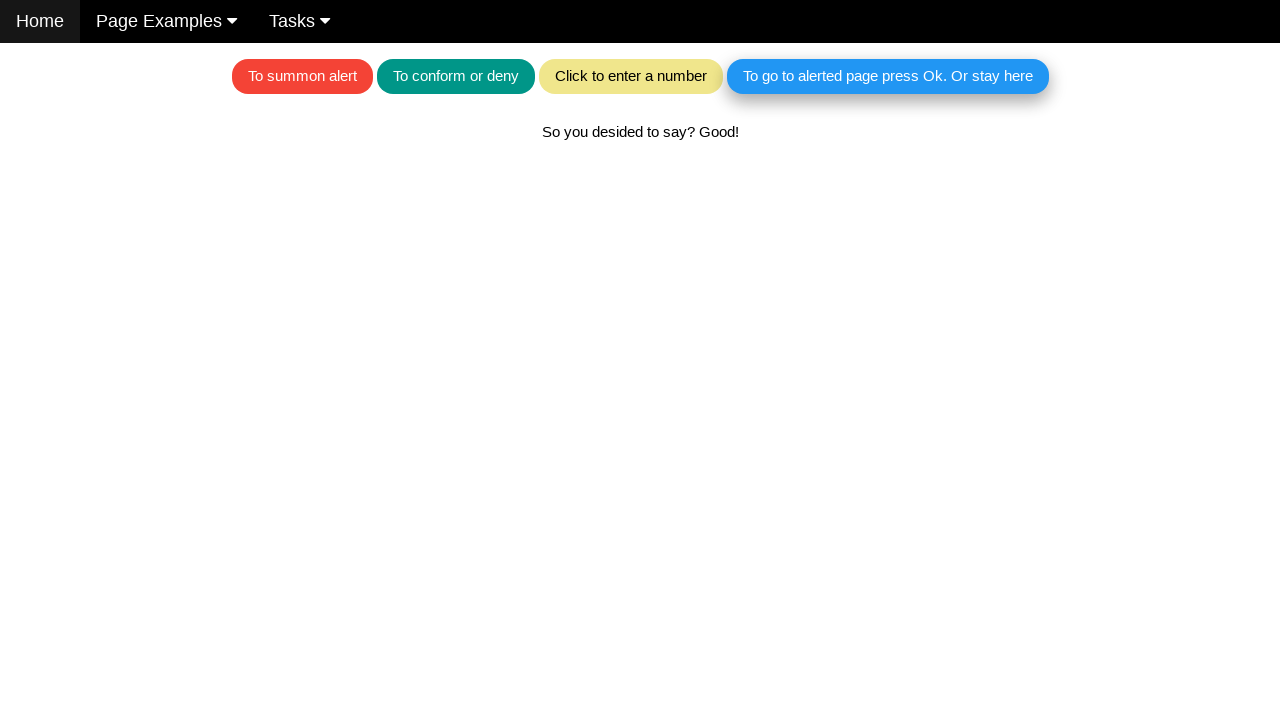

Clicked button to trigger confirmation alert and navigated to alerted page at (888, 76) on .w3-blue
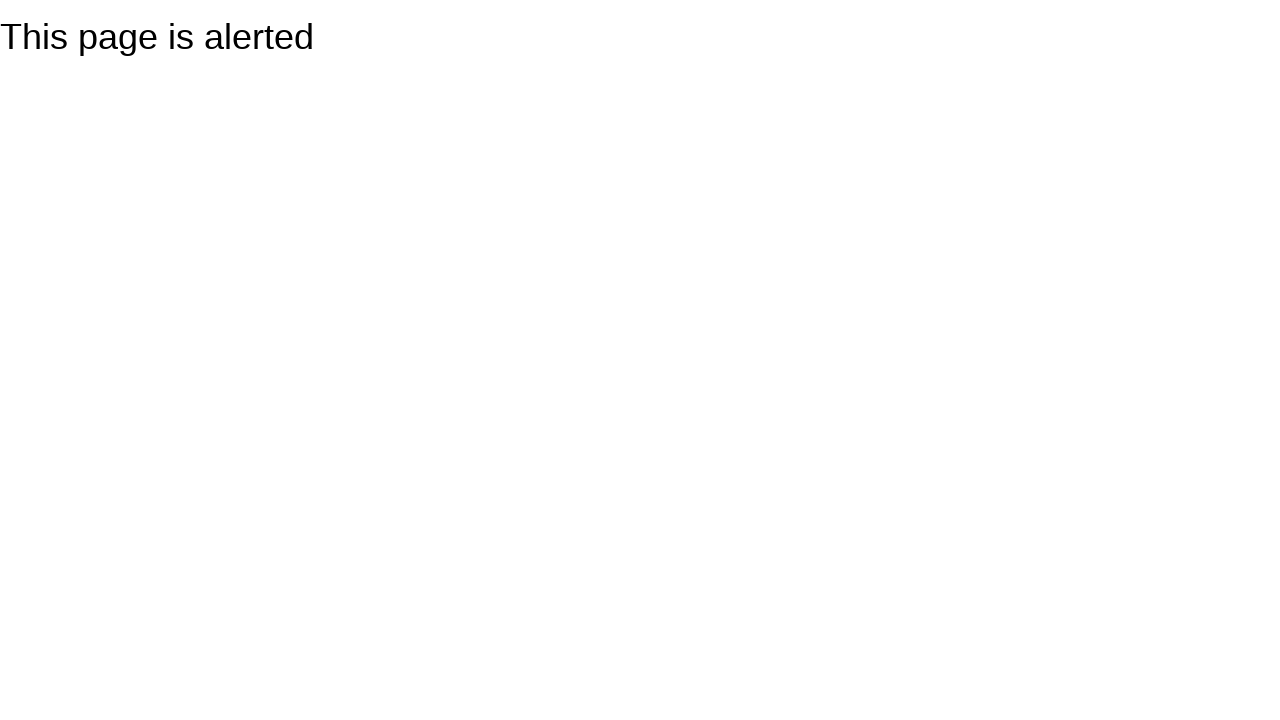

Verified navigation to alerted page completed successfully
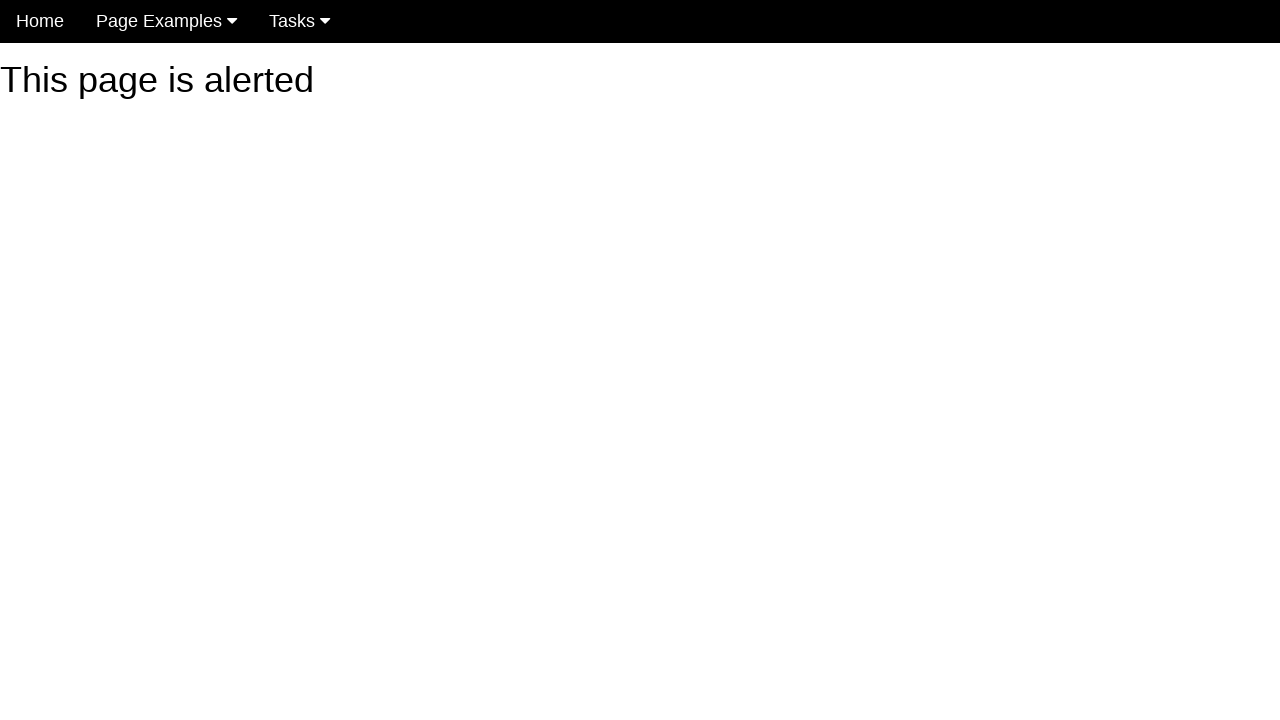

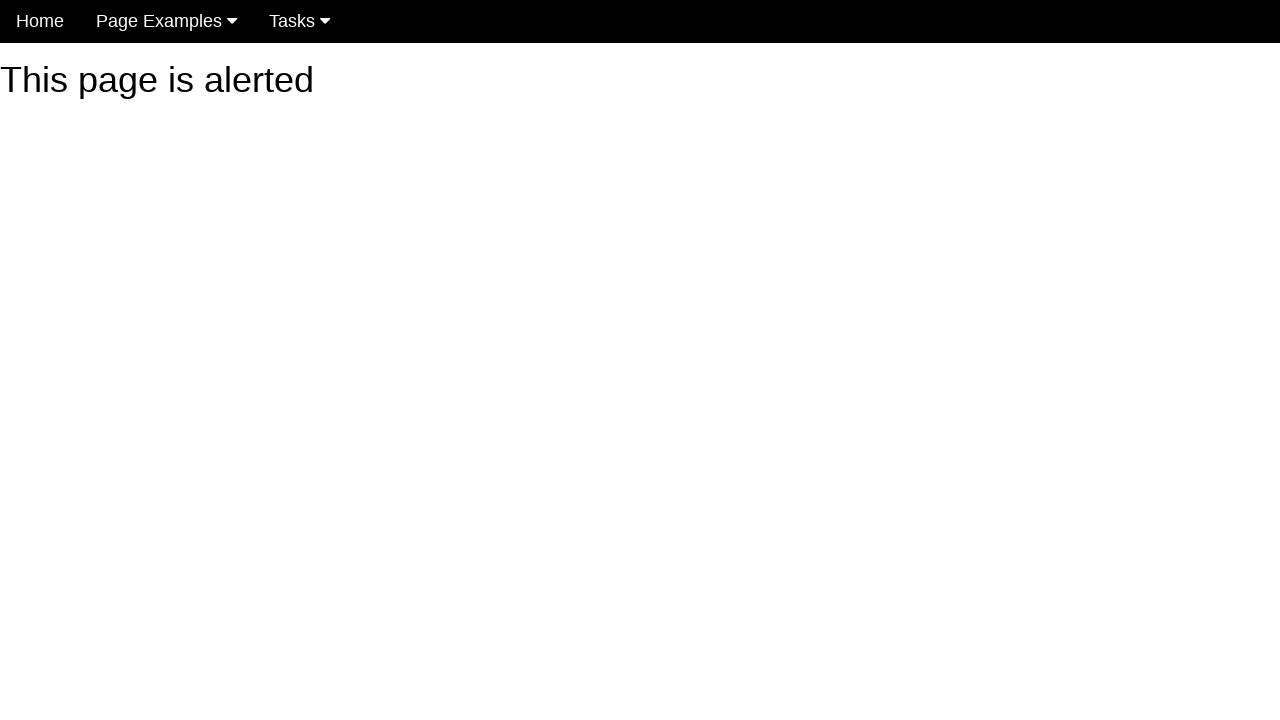